Navigates to the Bank of China website, clicks on navigation links that open new tabs, and verifies the ability to switch between browser tabs/windows

Starting URL: http://www.boc.cn/

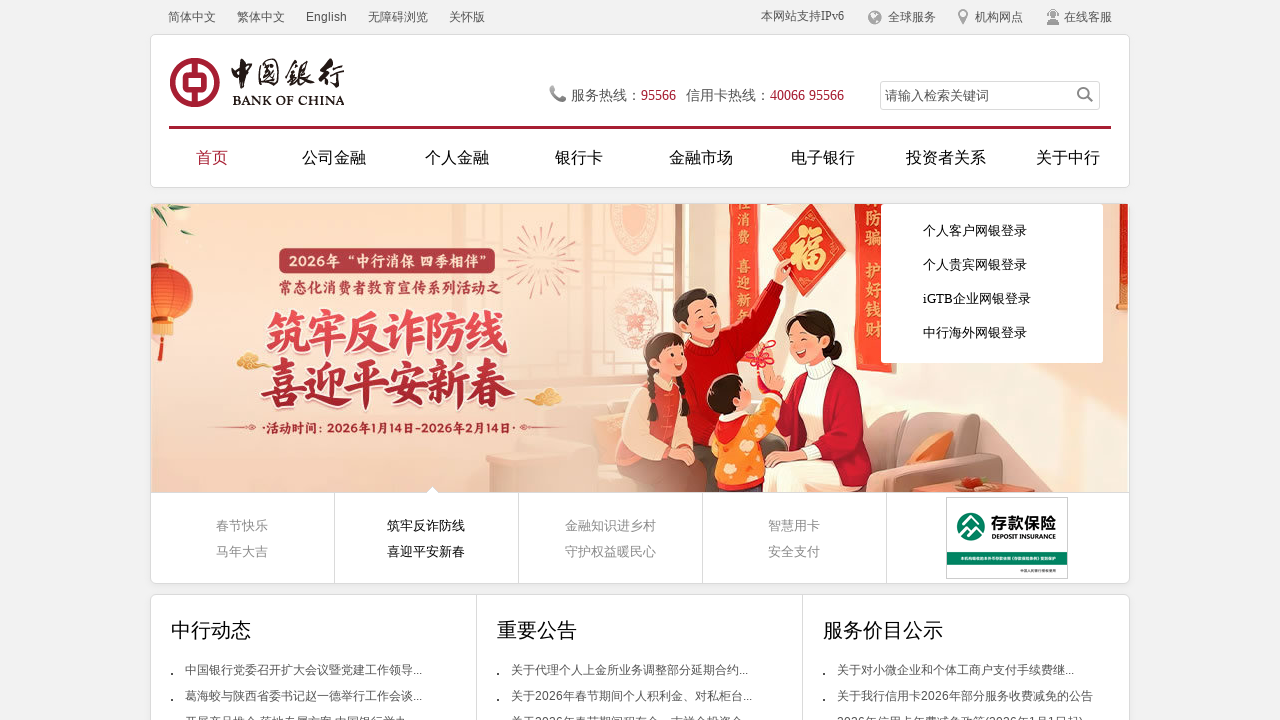

Navigation links loaded on Bank of China website
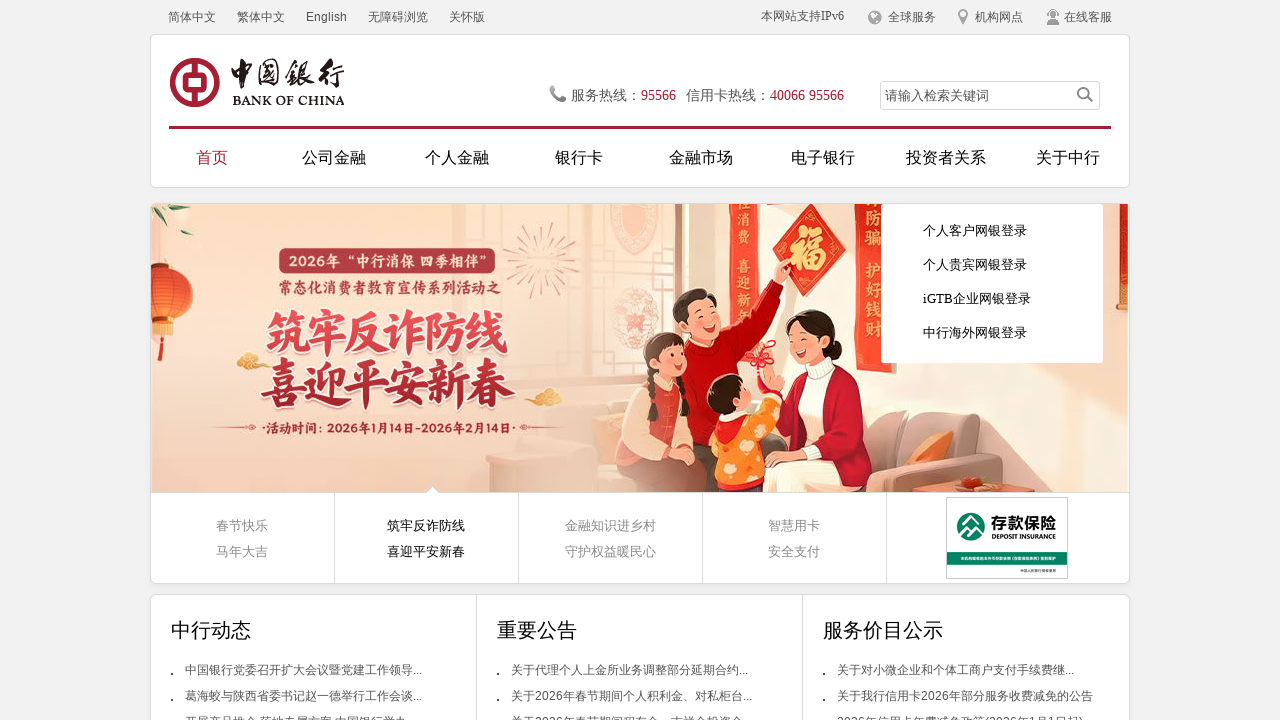

Located all navigation links in the index_lg section
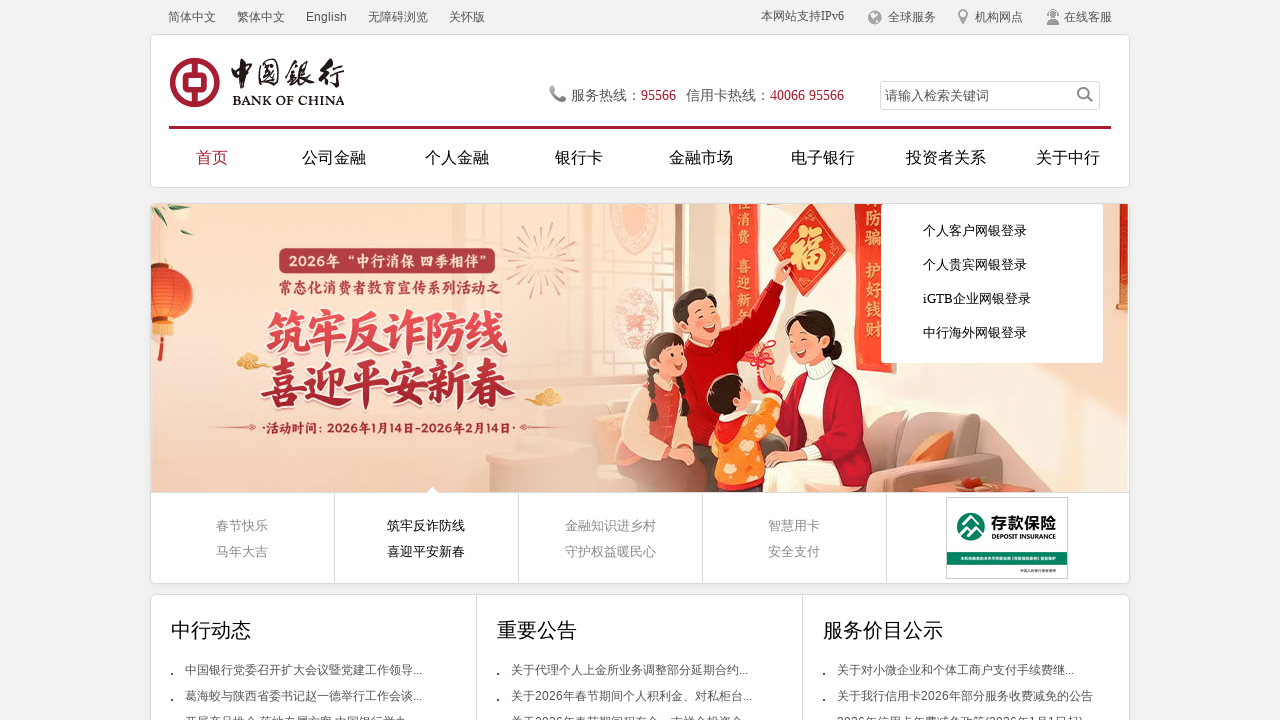

Found 4 navigation links
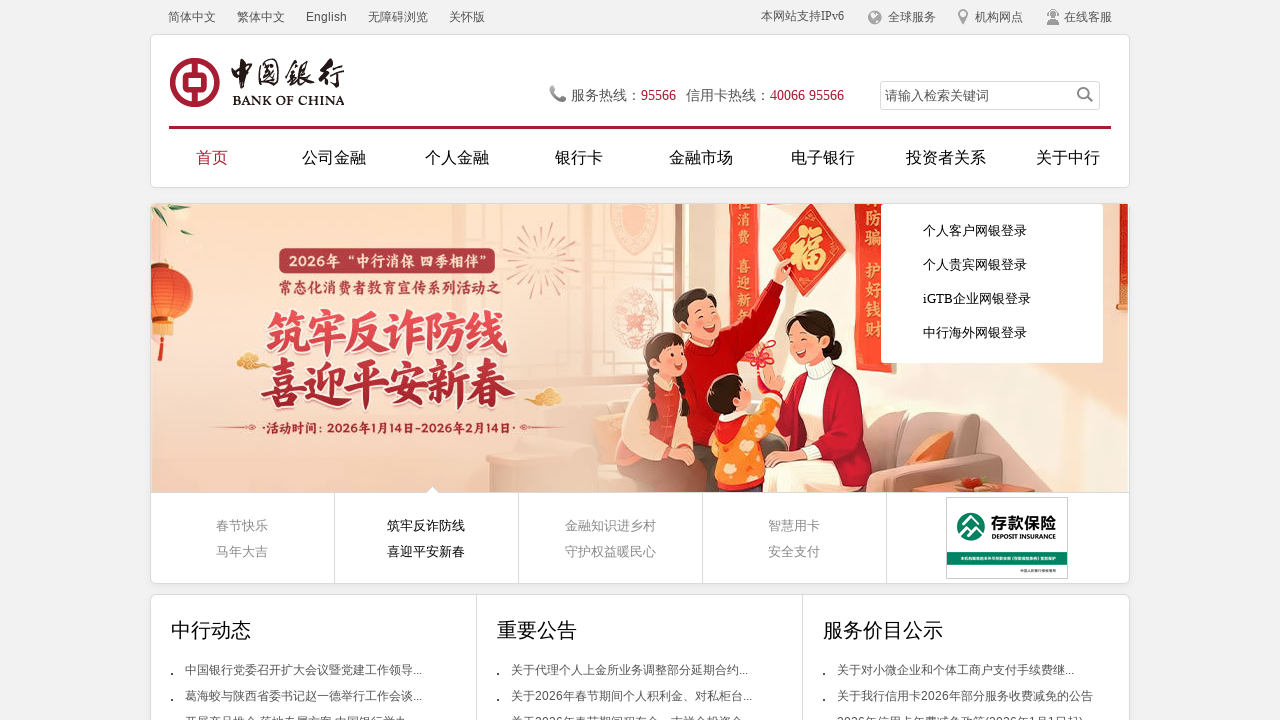

Clicked navigation link 1 at (993, 239) on xpath=//*[@class='index_lg']//a >> nth=0
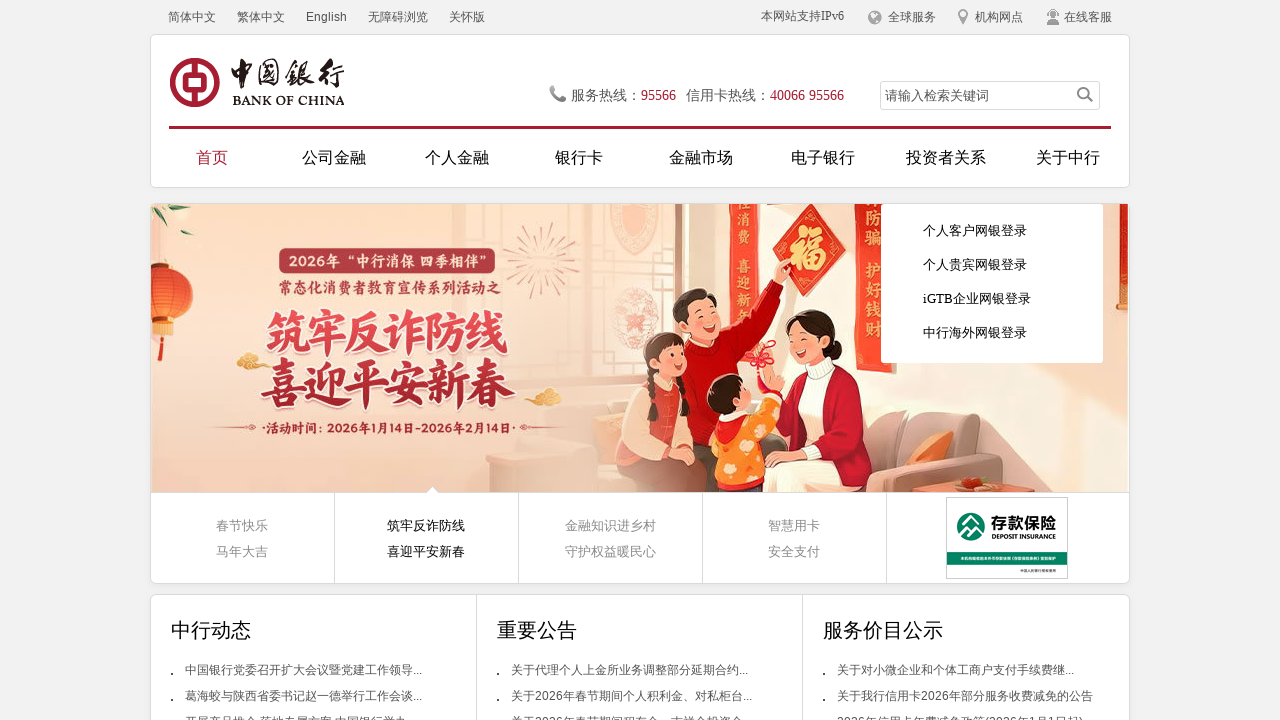

Waited 500ms after clicking link 1
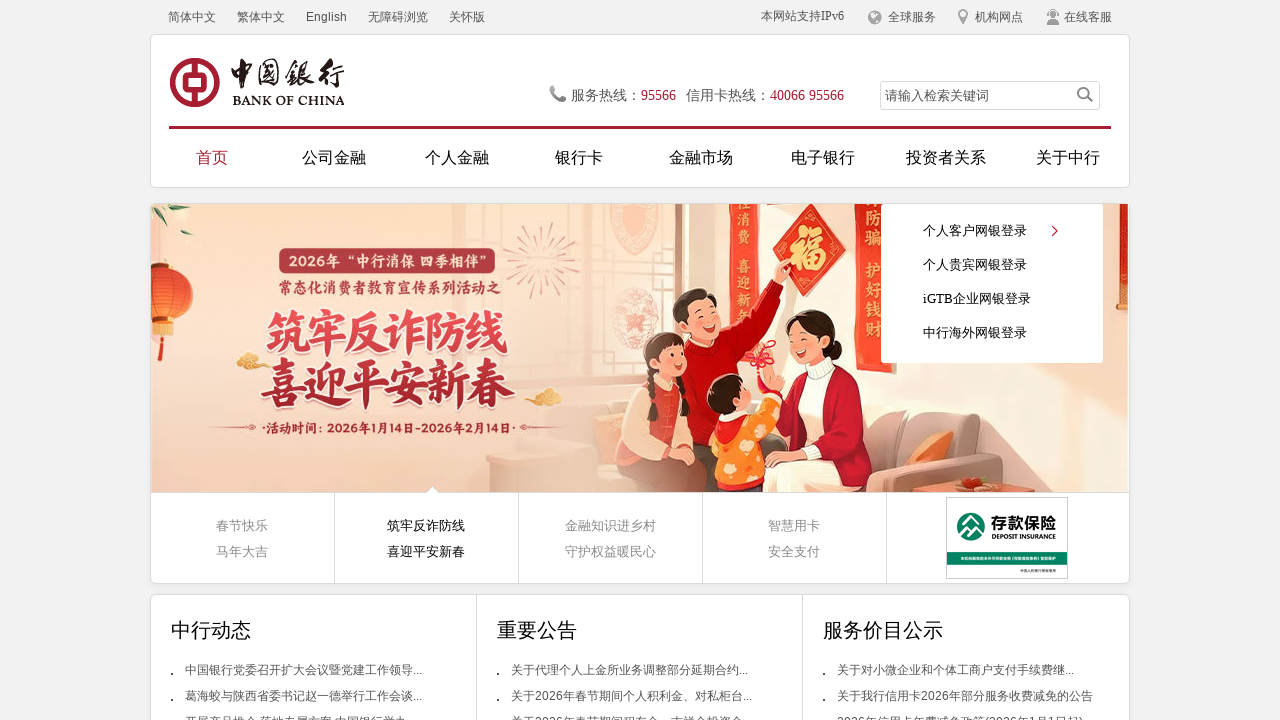

Clicked navigation link 2 at (993, 273) on xpath=//*[@class='index_lg']//a >> nth=1
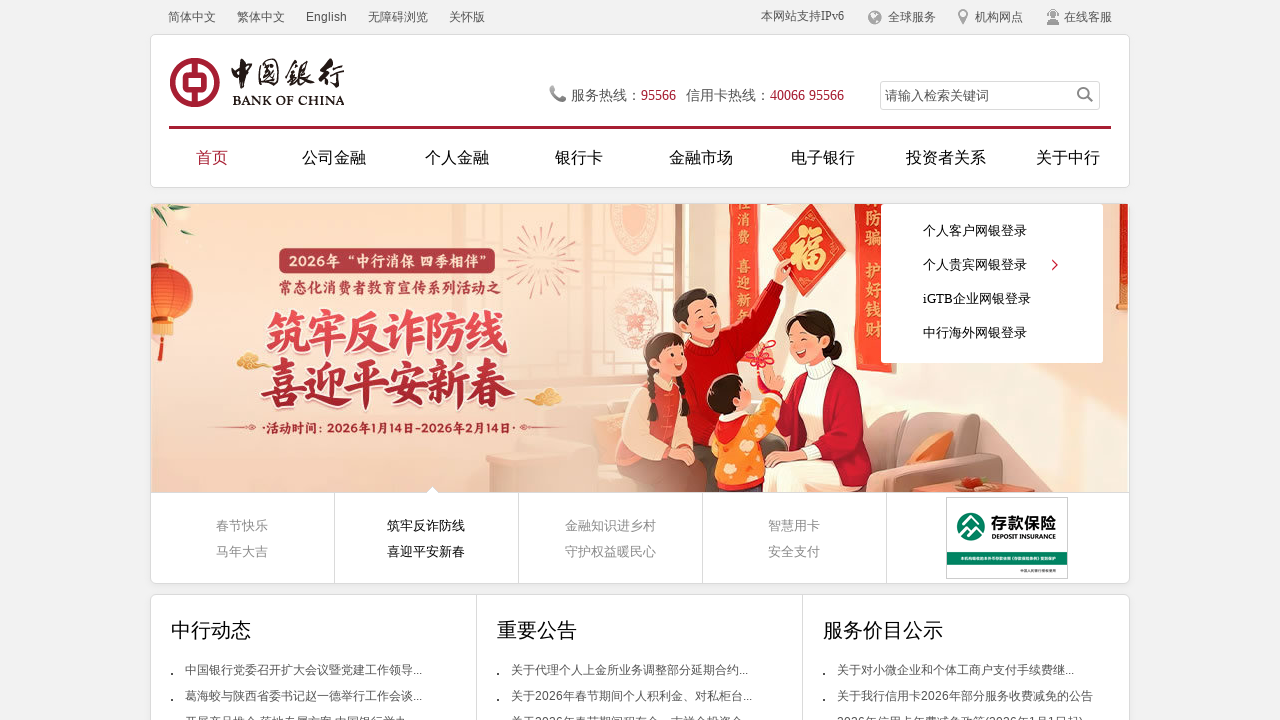

Waited 500ms after clicking link 2
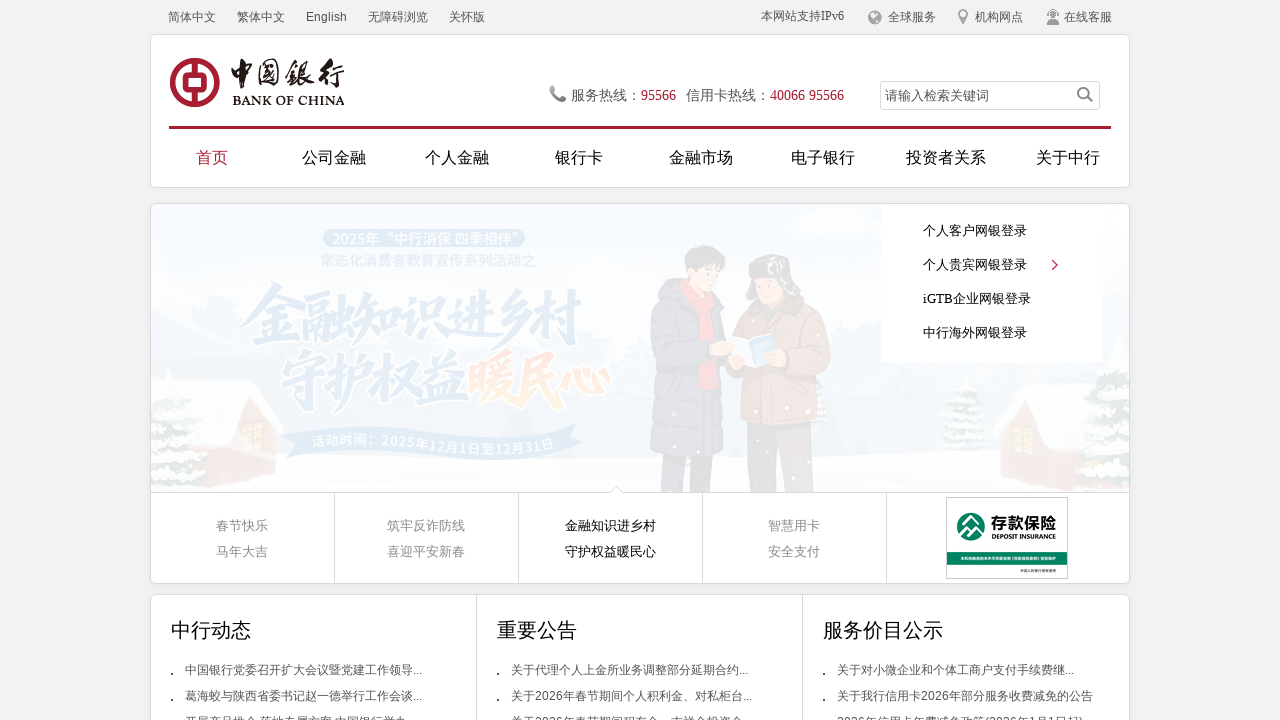

Clicked navigation link 3 at (993, 307) on xpath=//*[@class='index_lg']//a >> nth=2
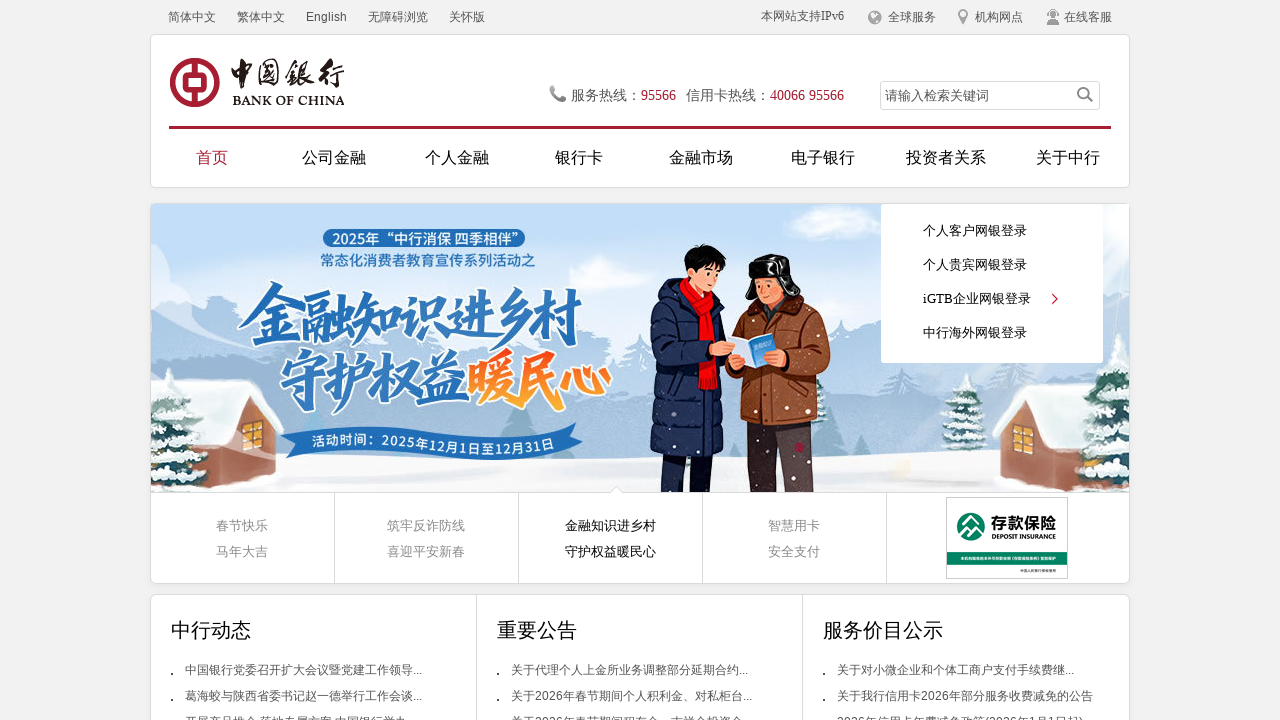

Waited 500ms after clicking link 3
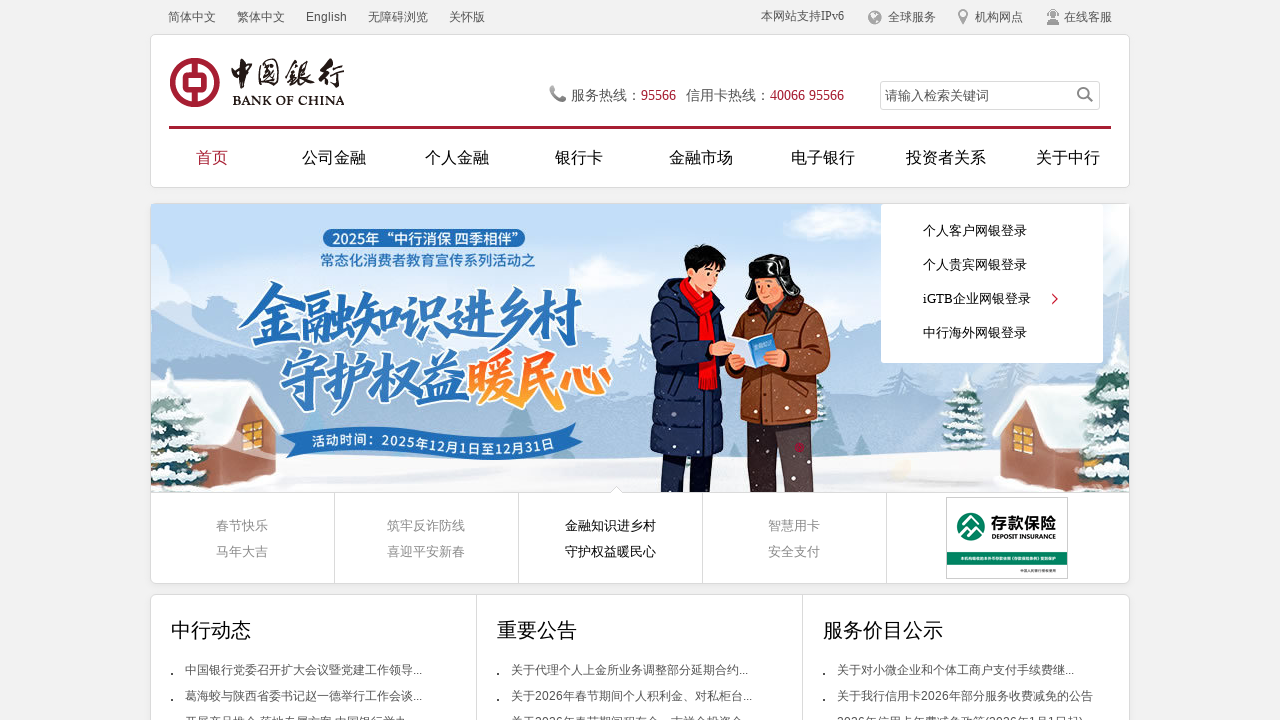

Clicked navigation link 4 at (993, 341) on xpath=//*[@class='index_lg']//a >> nth=3
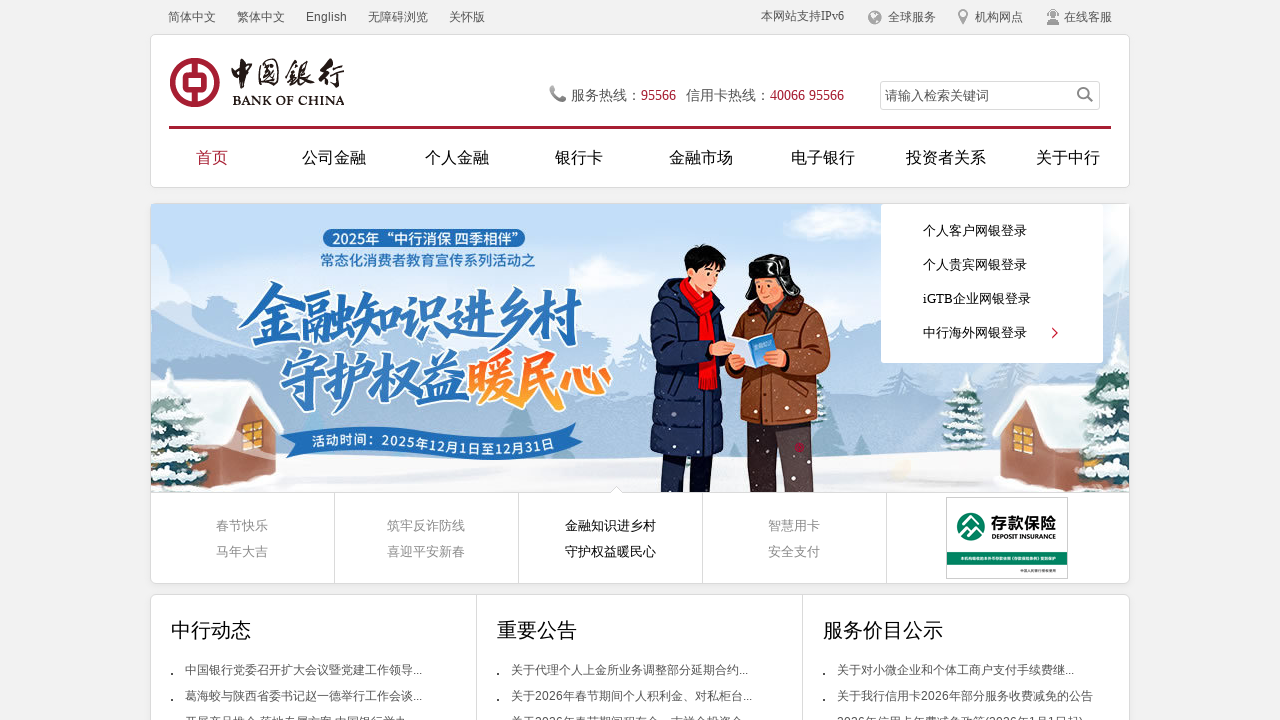

Waited 500ms after clicking link 4
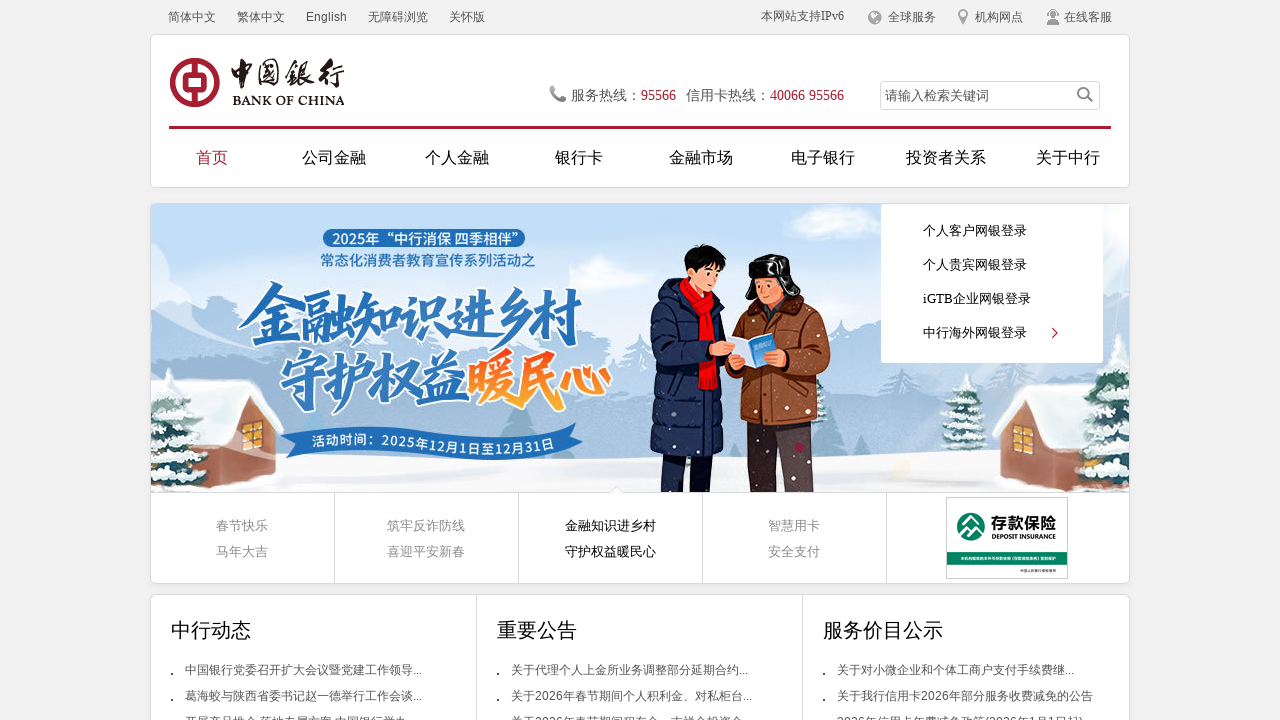

Retrieved all browser tabs/pages - total count: 5
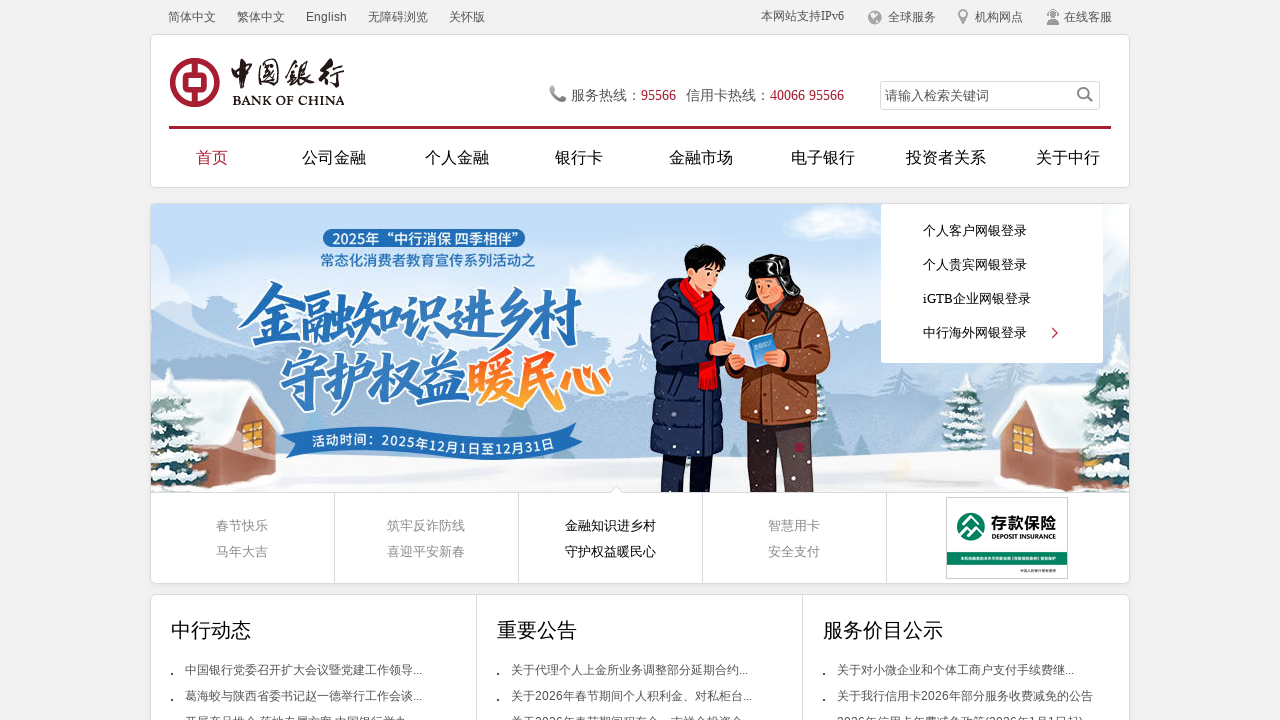

Switched to a new tab and brought it to focus
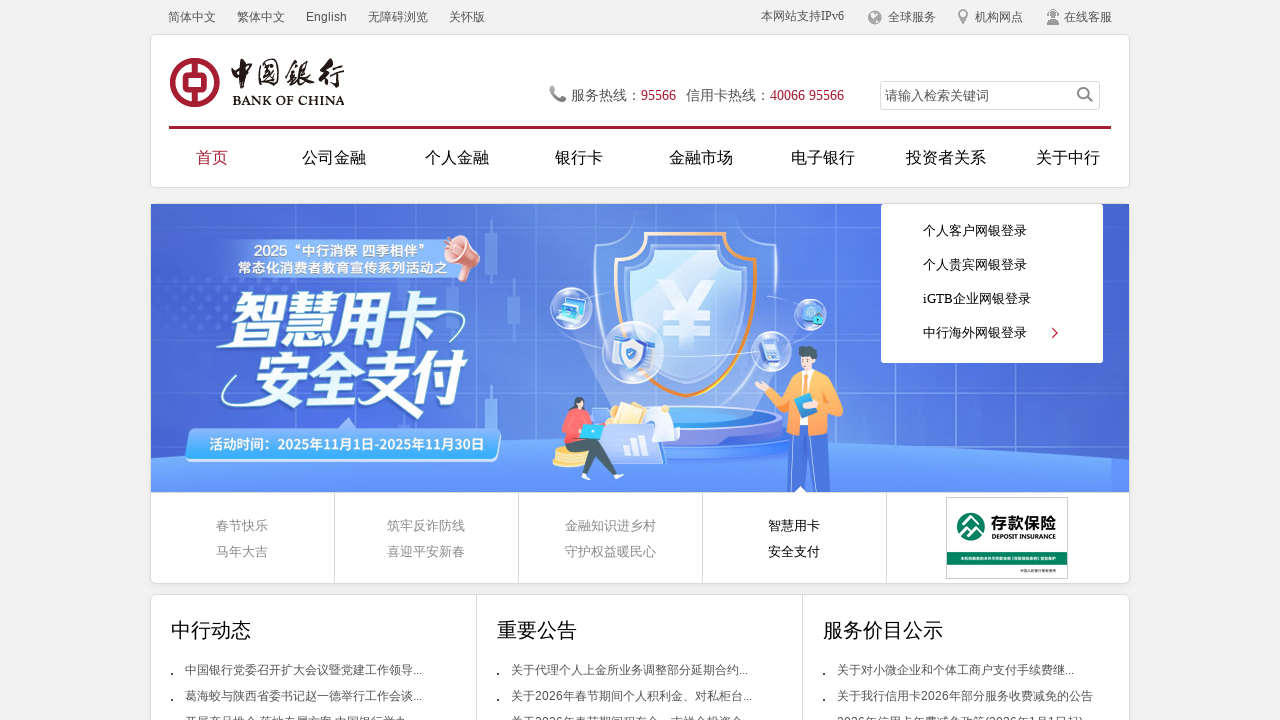

Waited for tab content to load (domcontentloaded state)
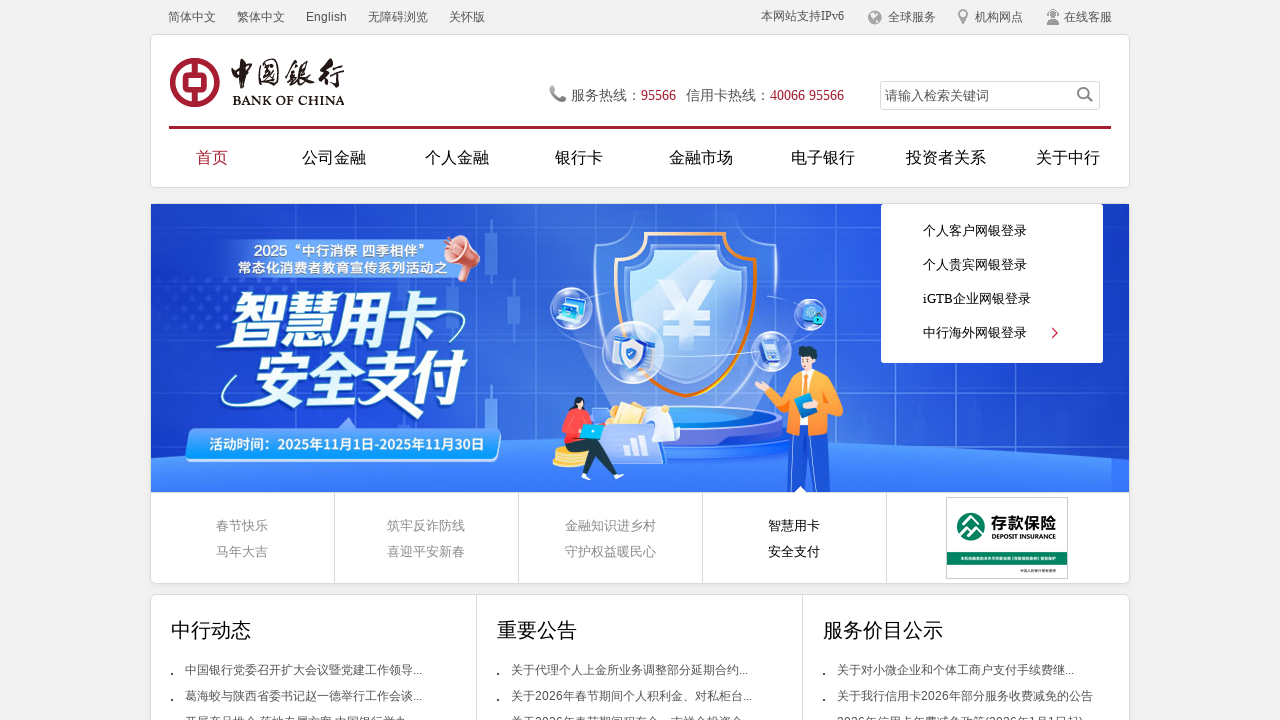

Switched to a new tab and brought it to focus
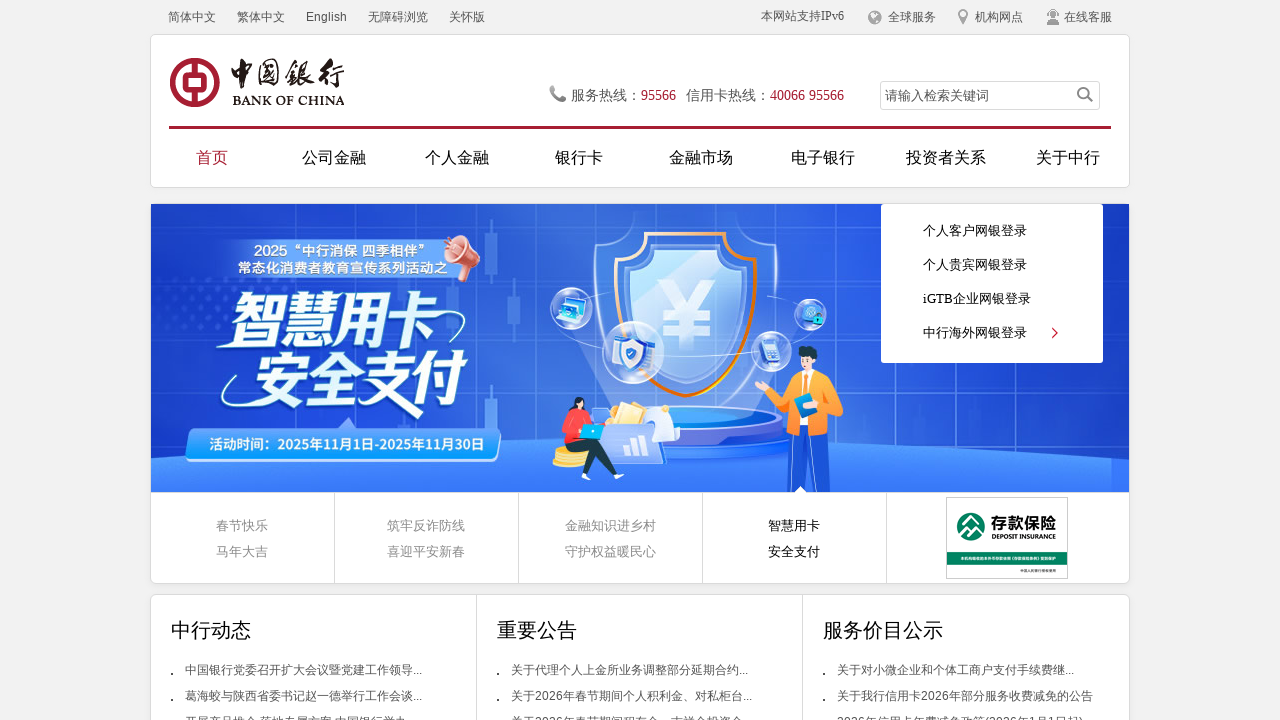

Waited for tab content to load (domcontentloaded state)
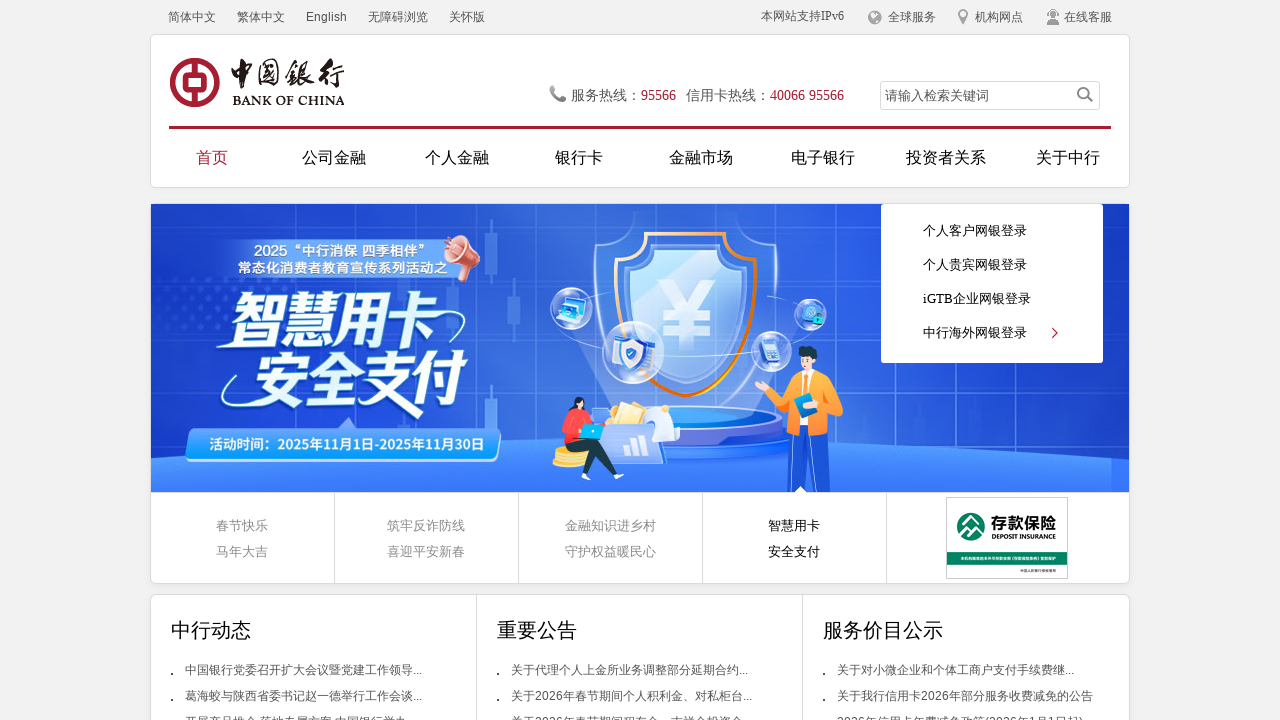

Switched to a new tab and brought it to focus
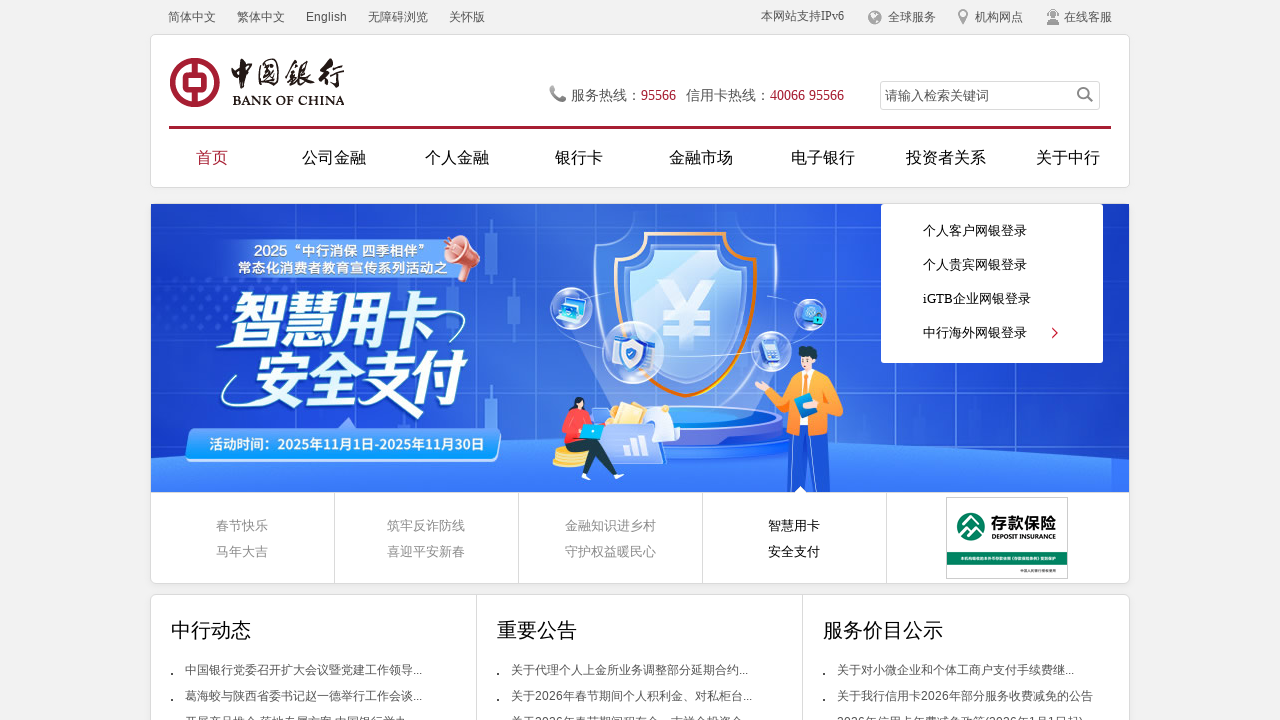

Waited for tab content to load (domcontentloaded state)
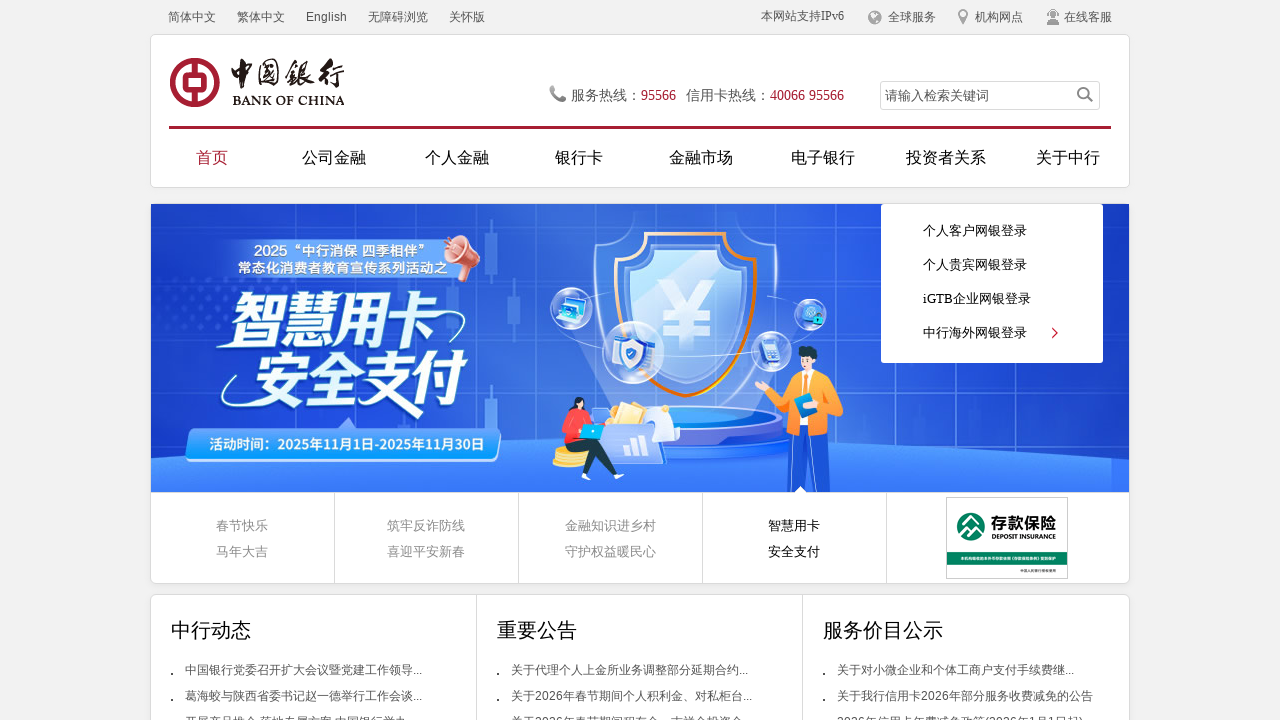

Switched to a new tab and brought it to focus
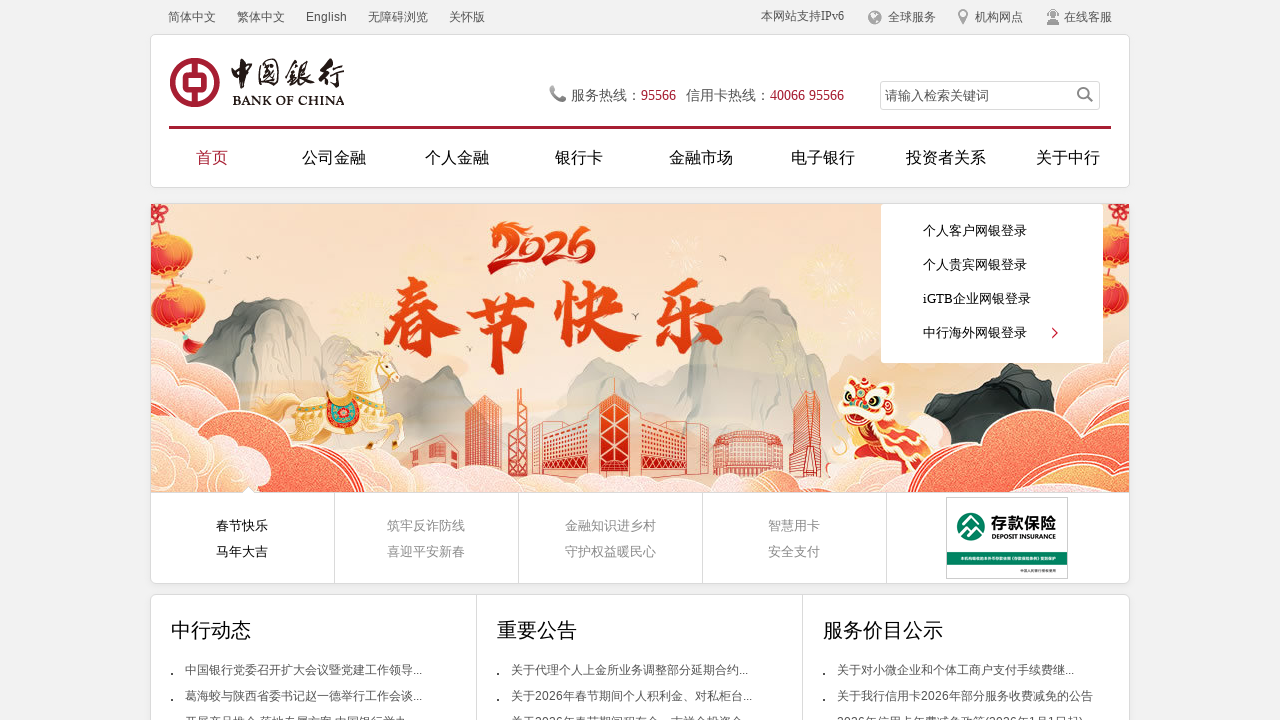

Waited for tab content to load (domcontentloaded state)
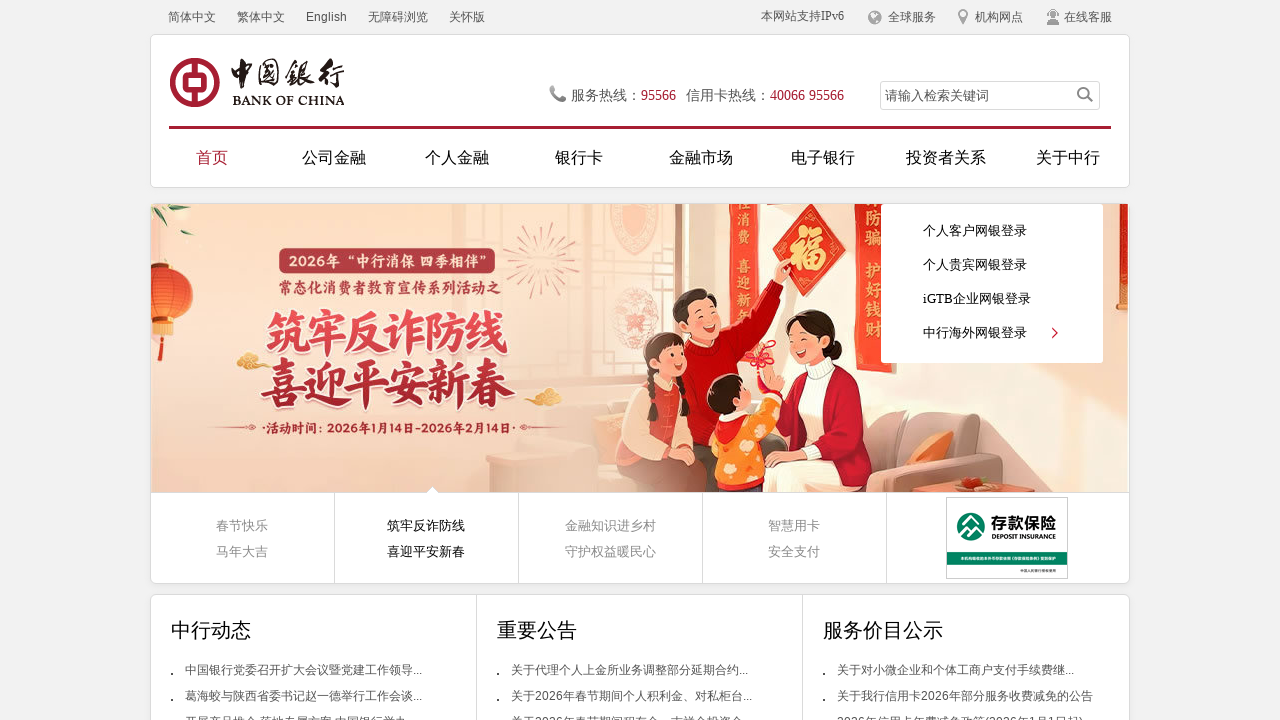

Switched to a new tab and brought it to focus
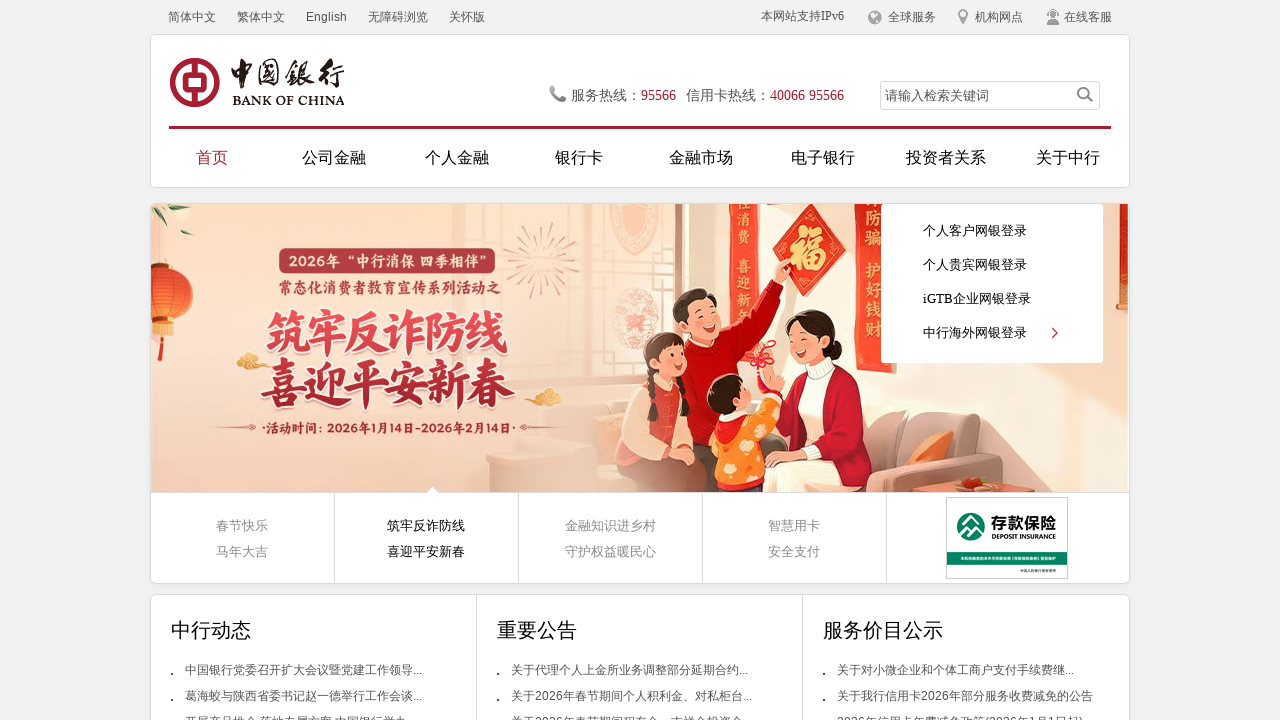

Waited for tab content to load (domcontentloaded state)
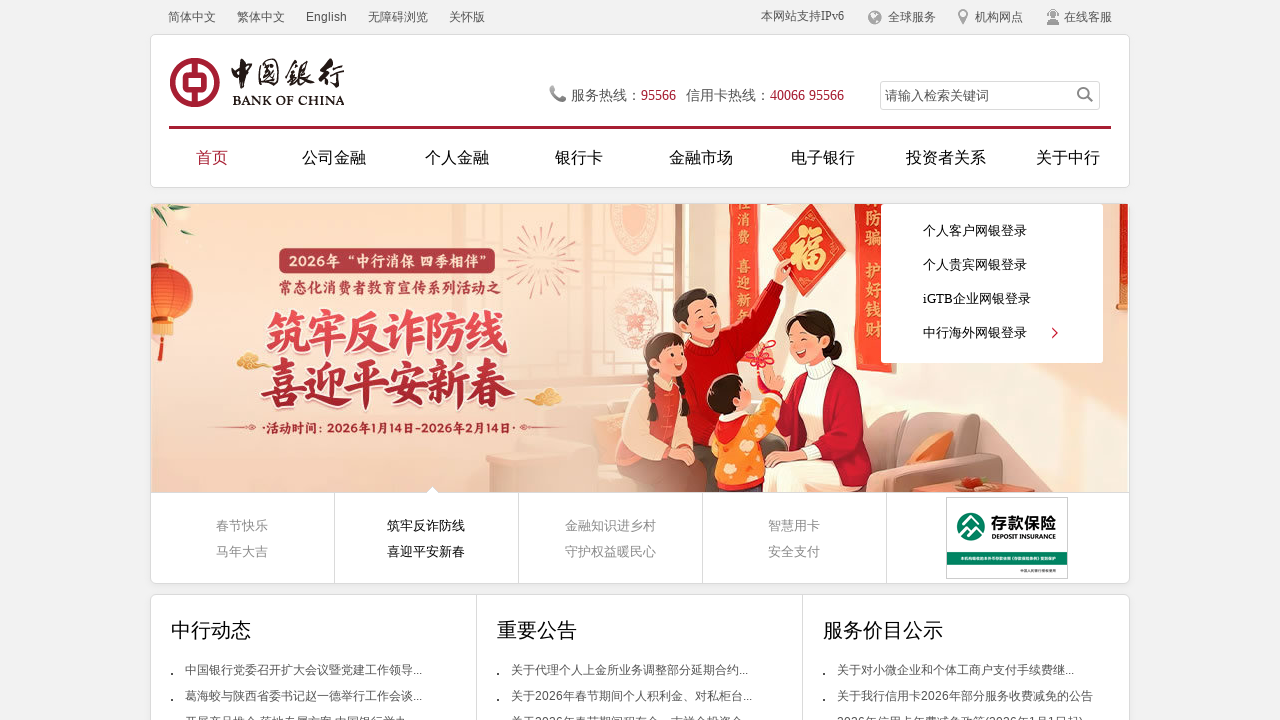

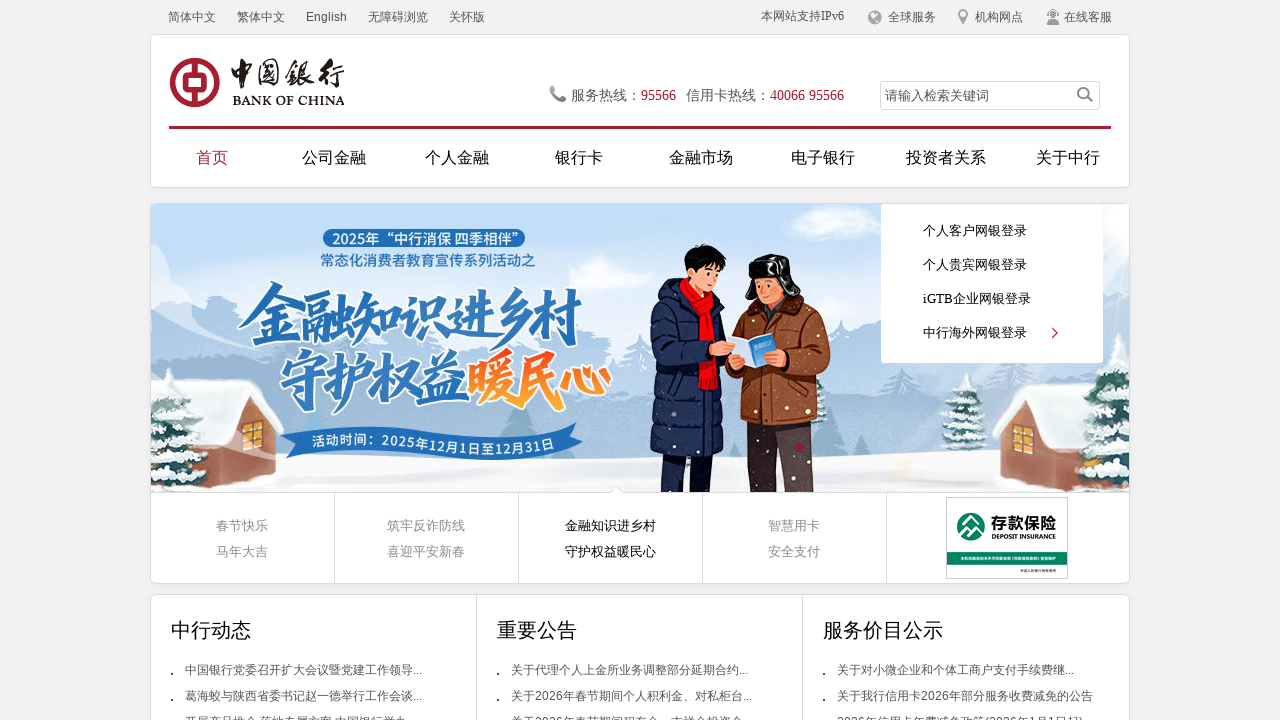